Tests window handling by clicking a link that opens a new window, extracting text from the child window, and using that text to fill a field in the parent window

Starting URL: https://rahulshettyacademy.com/loginpagePractise/#

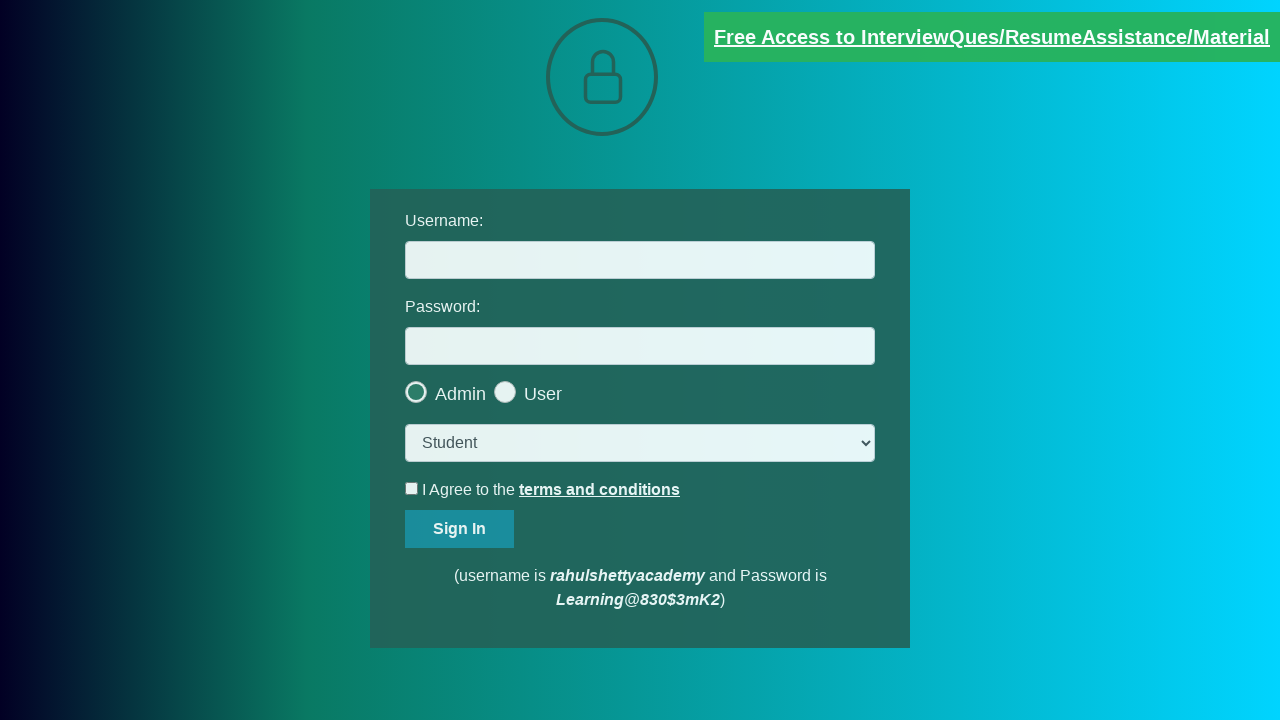

Clicked blinking text link to open new window at (992, 37) on .blinkingText
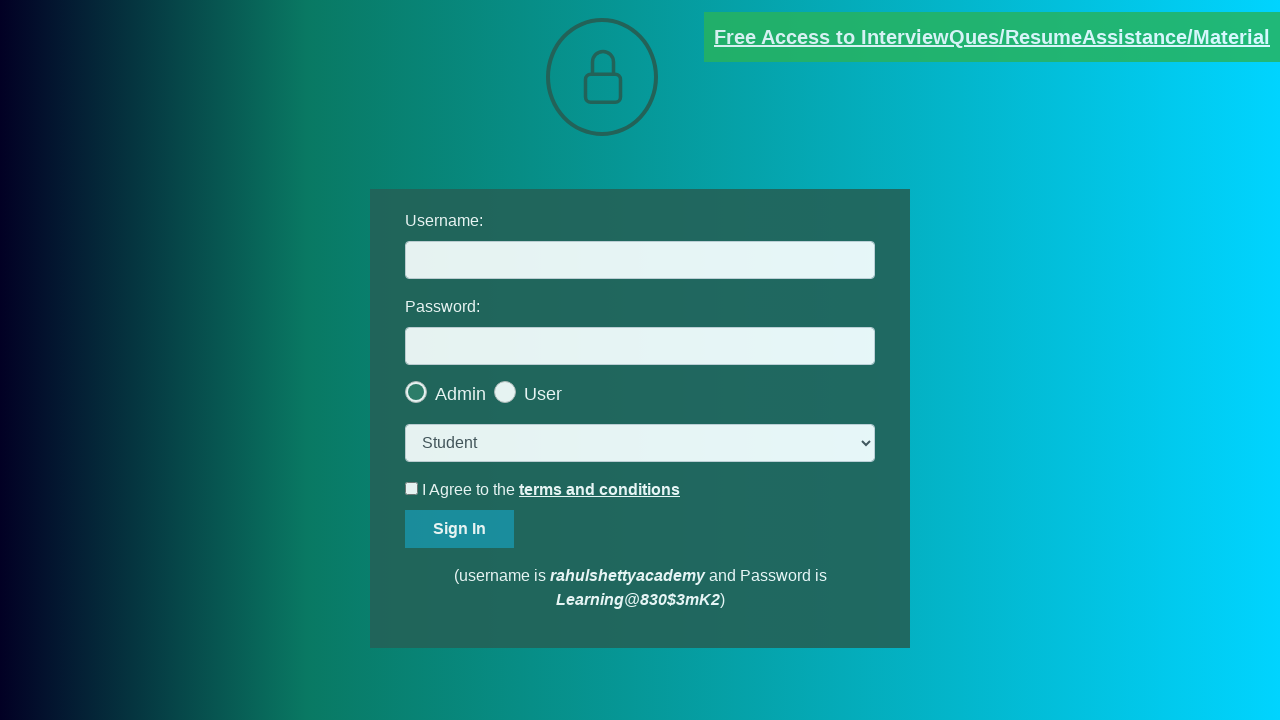

Captured child window reference
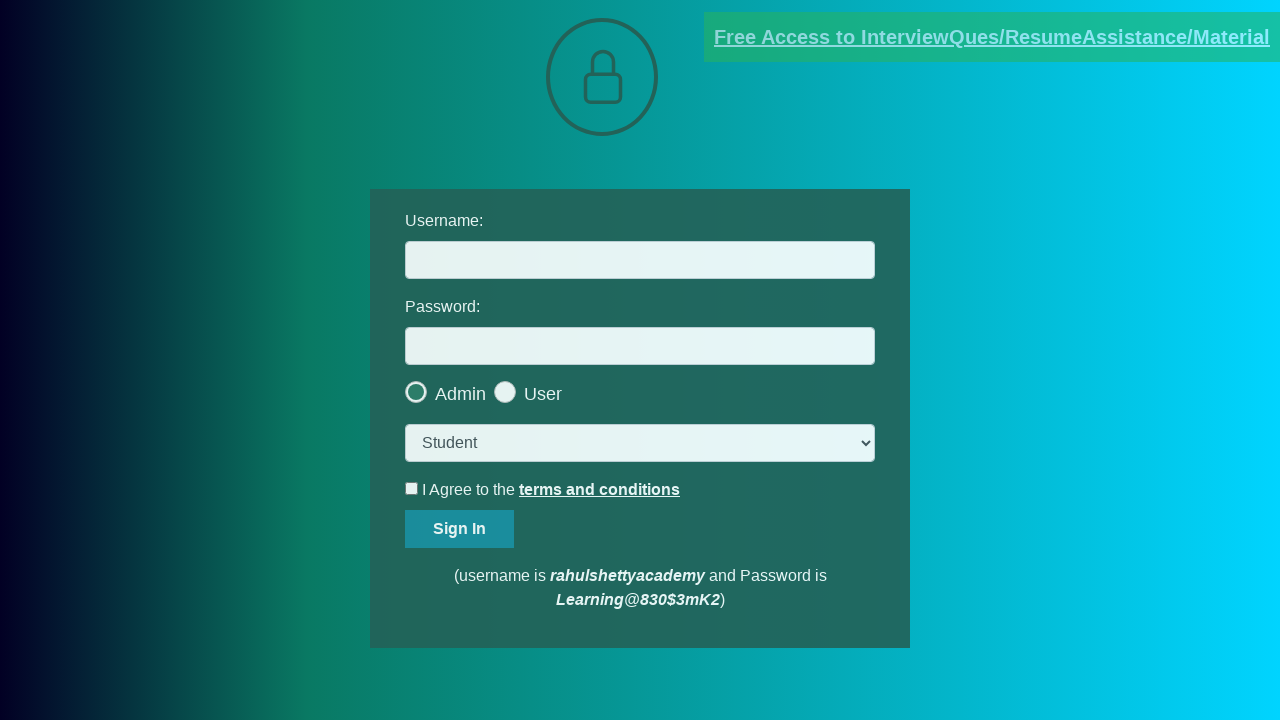

Extracted text content from child window
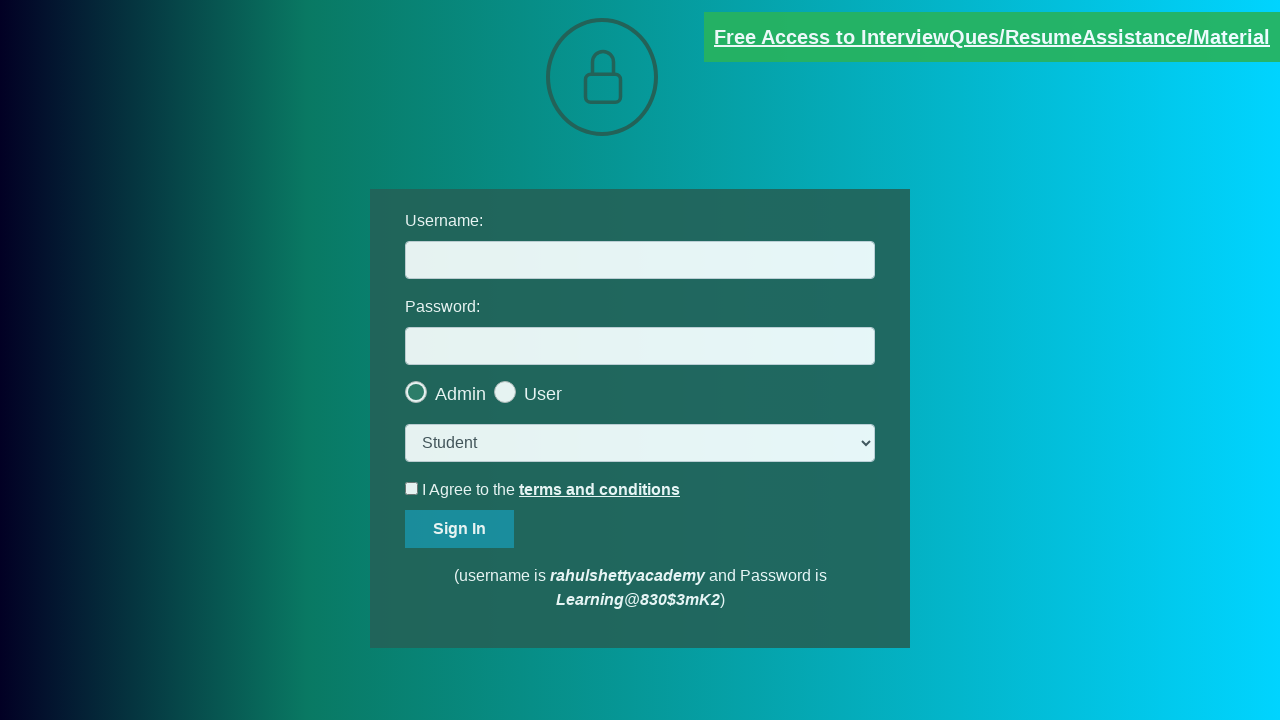

Parsed email ID from text: mentor@rahulshettyacademy.com
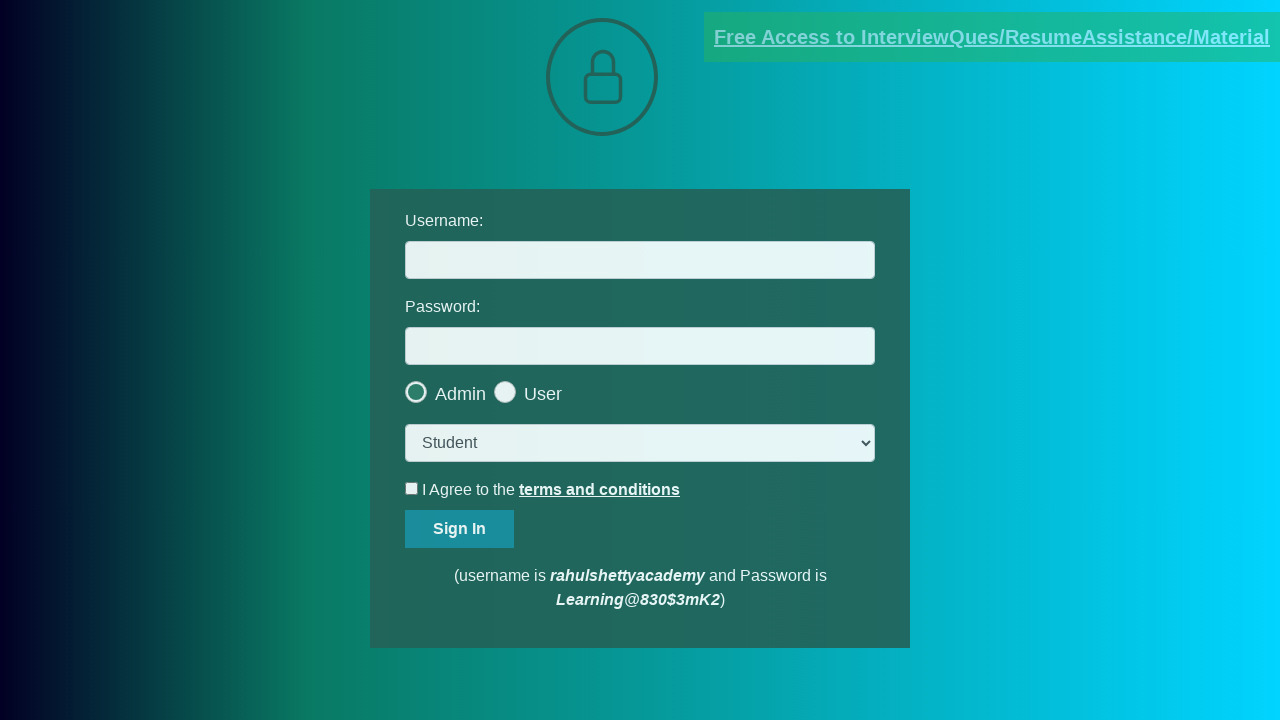

Filled username field with extracted email ID on #username
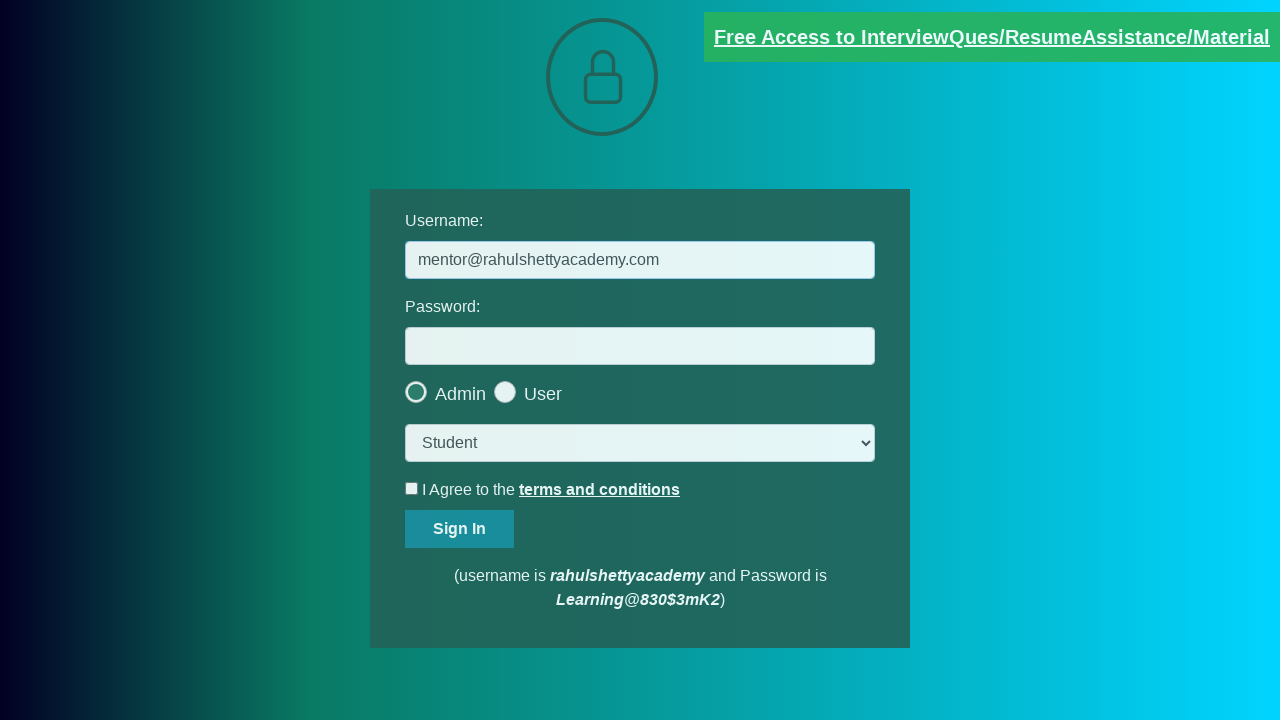

Closed child window
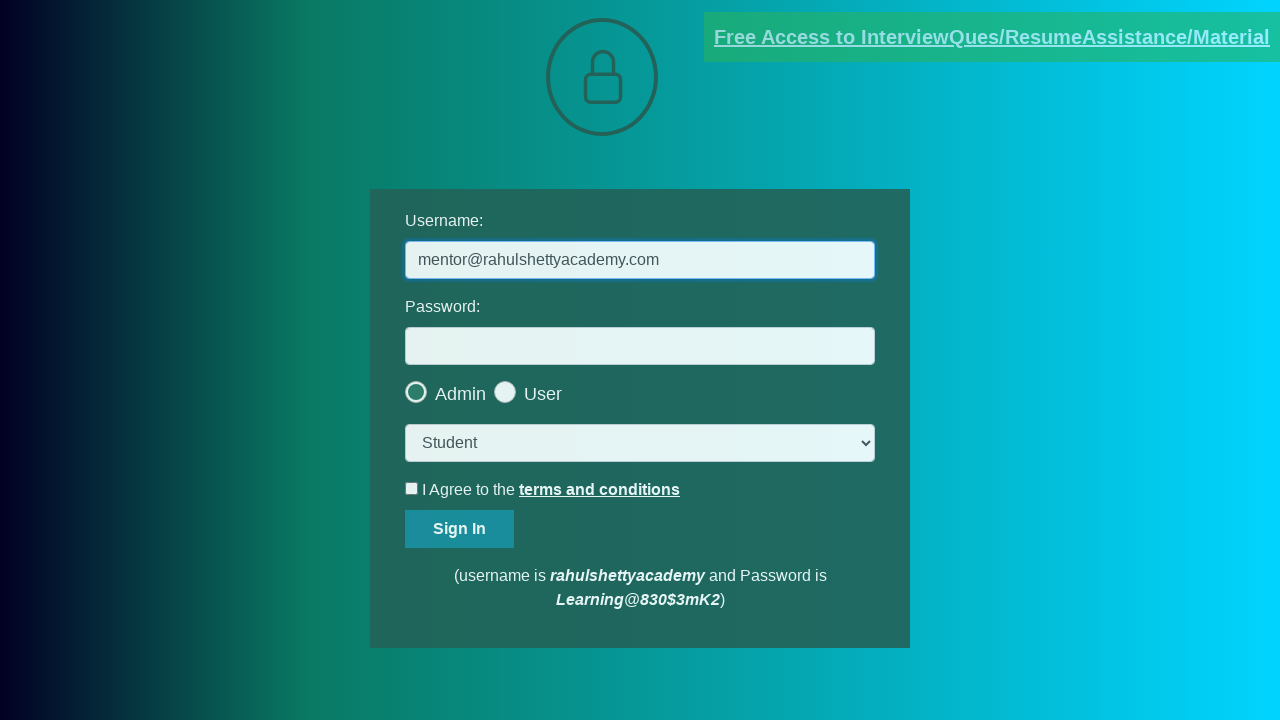

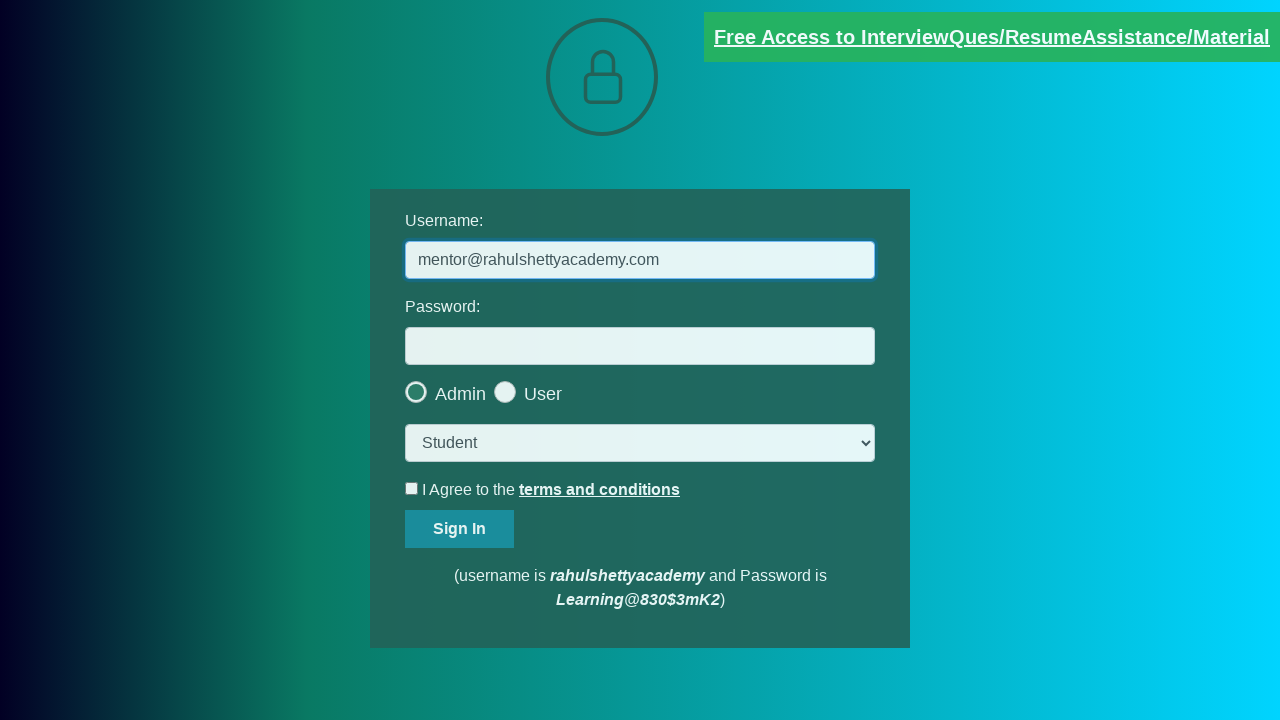